Clicks the Butter checkbox to uncheck it and verifies that all three checkboxes (Milk, Butter, Cheese) are now unchecked

Starting URL: https://echoecho.com/htmlforms09.htm

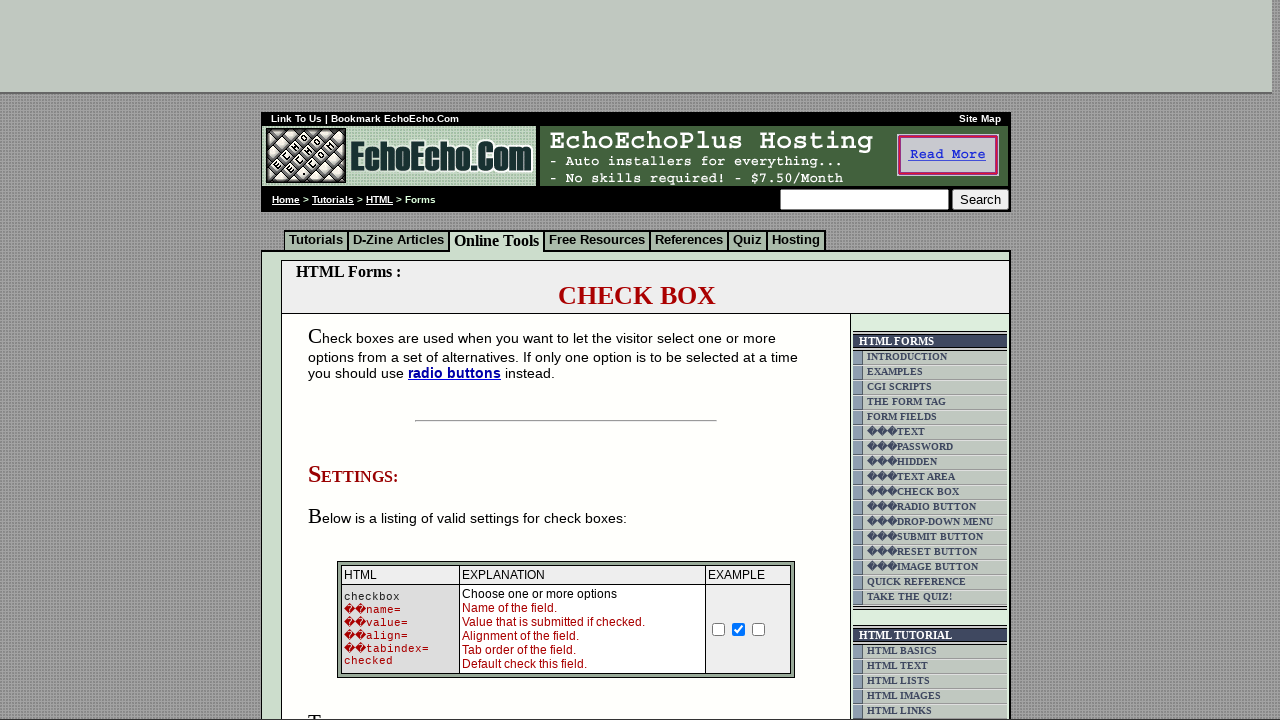

Waited for Butter checkbox to be present
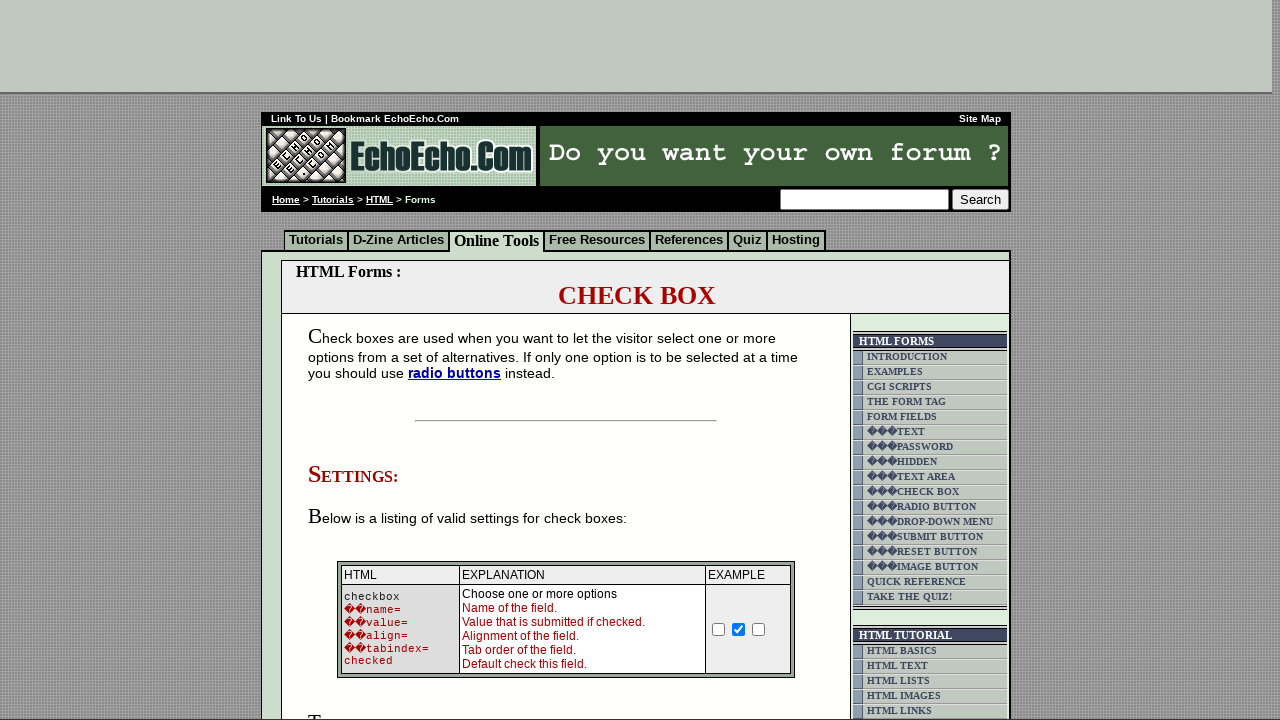

Clicked Butter checkbox to uncheck it at (354, 360) on input[value='Butter']
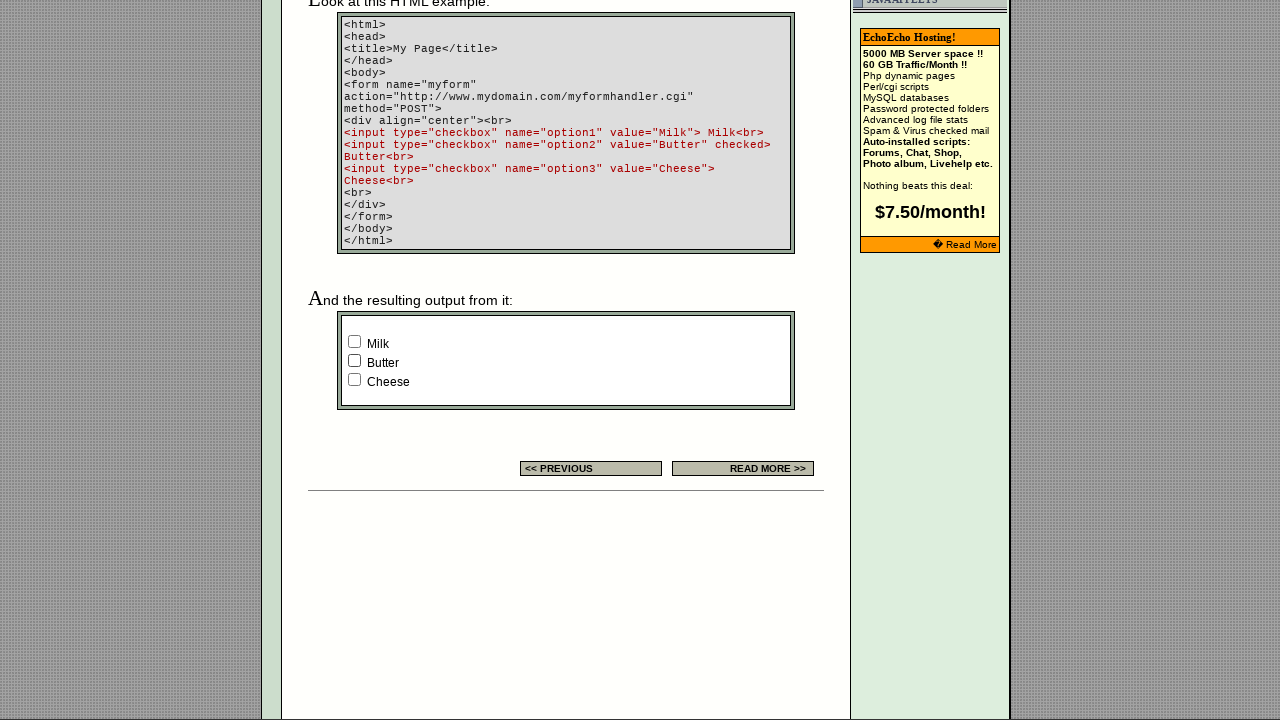

Verified Milk checkbox is unchecked
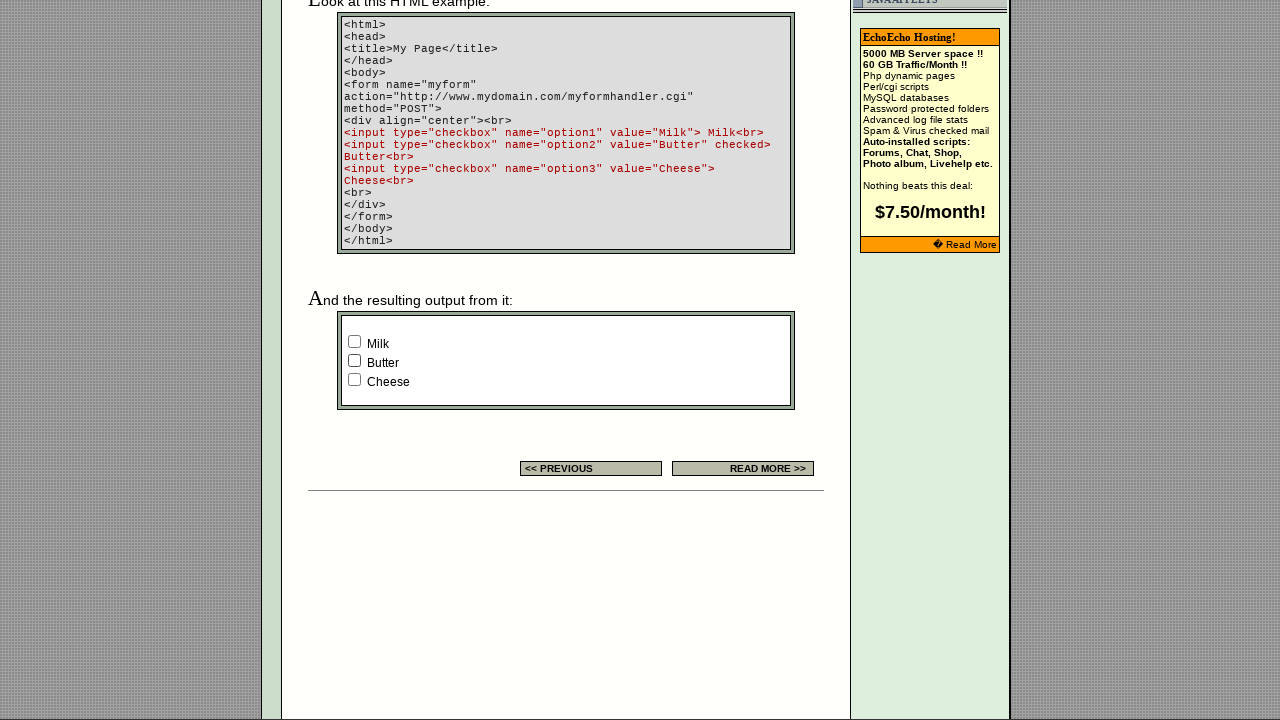

Verified Butter checkbox is unchecked
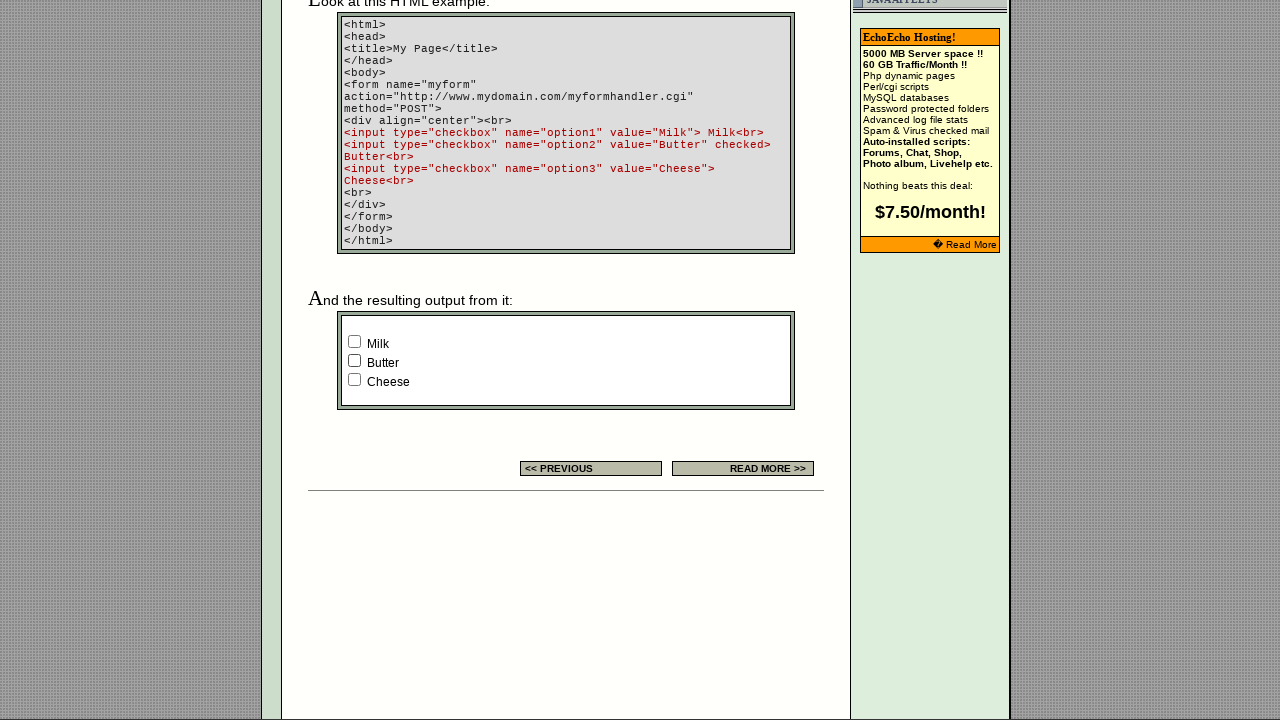

Verified Cheese checkbox is unchecked
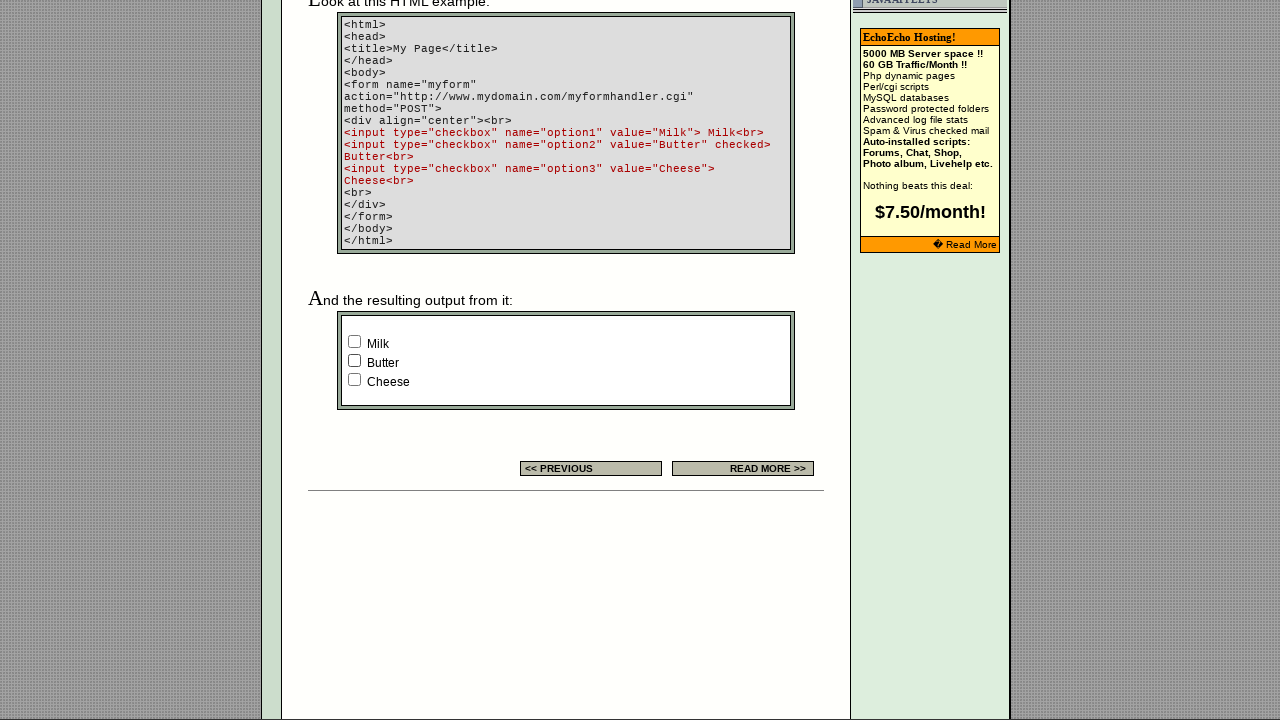

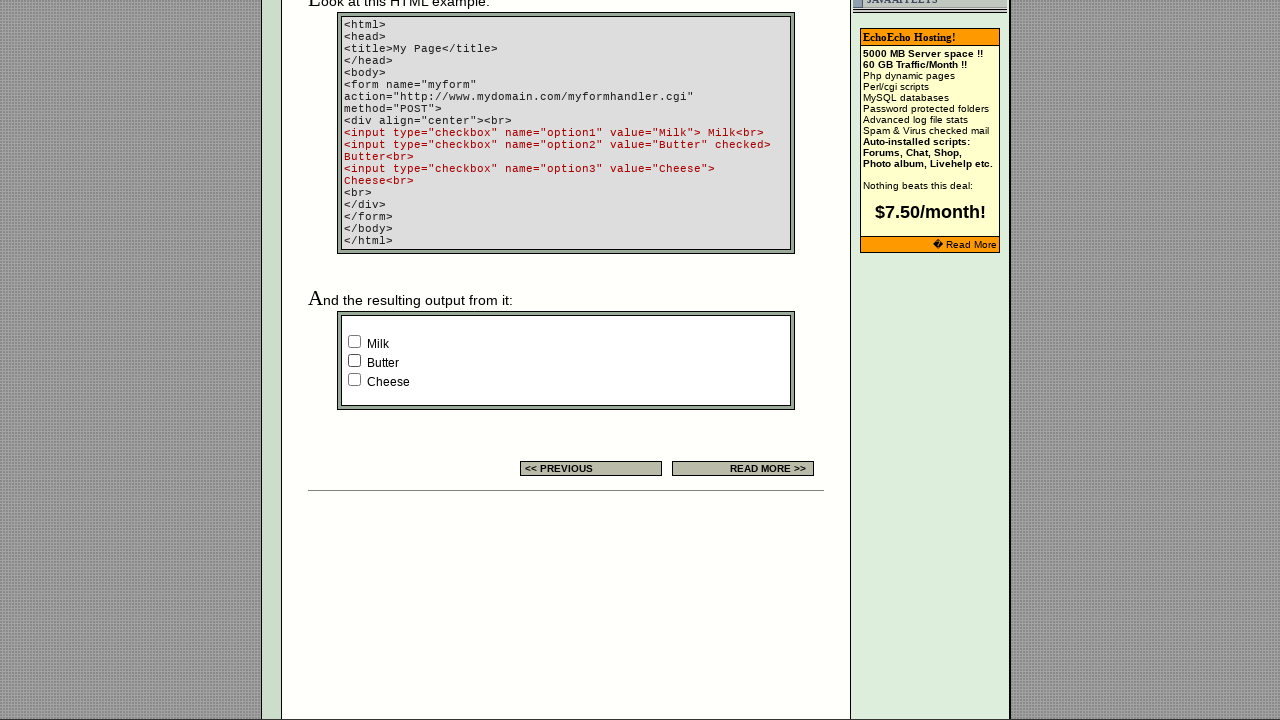